Tests window scrolling functionality by scrolling down the page vertically and then scrolling within a fixed table element

Starting URL: https://rahulshettyacademy.com/AutomationPractice/

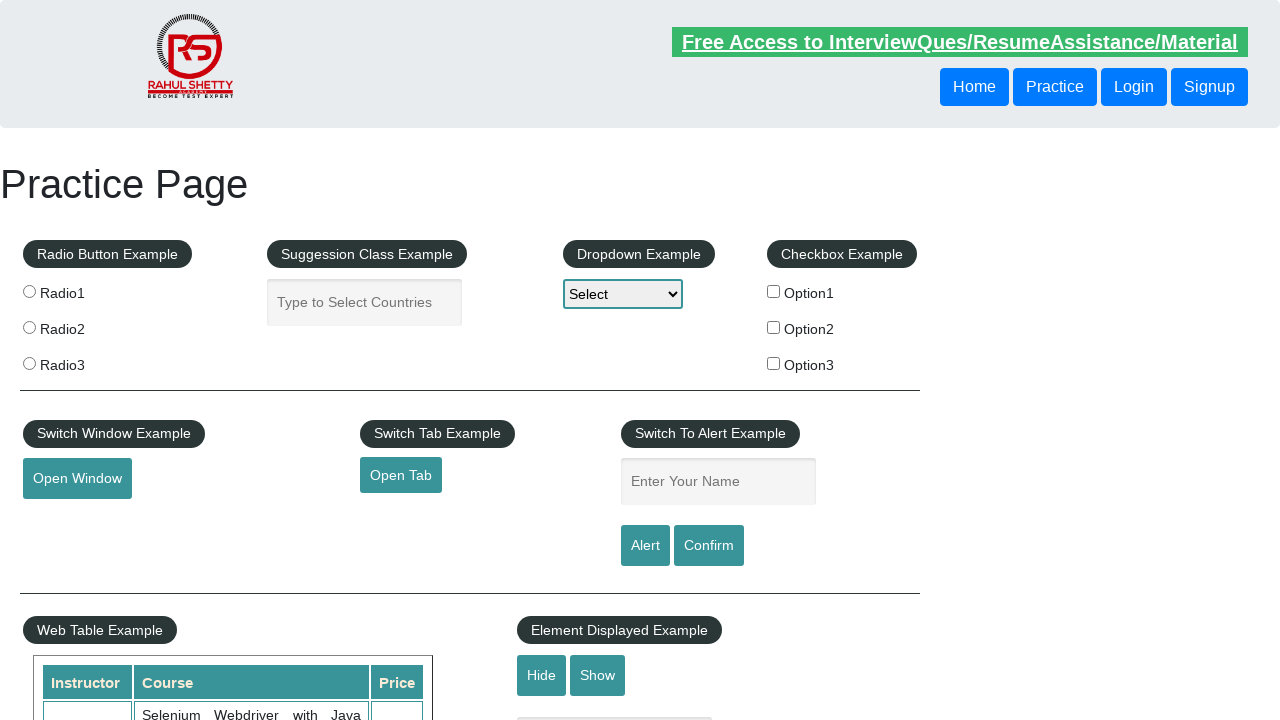

Scrolled down the page by 500 pixels on the y-axis
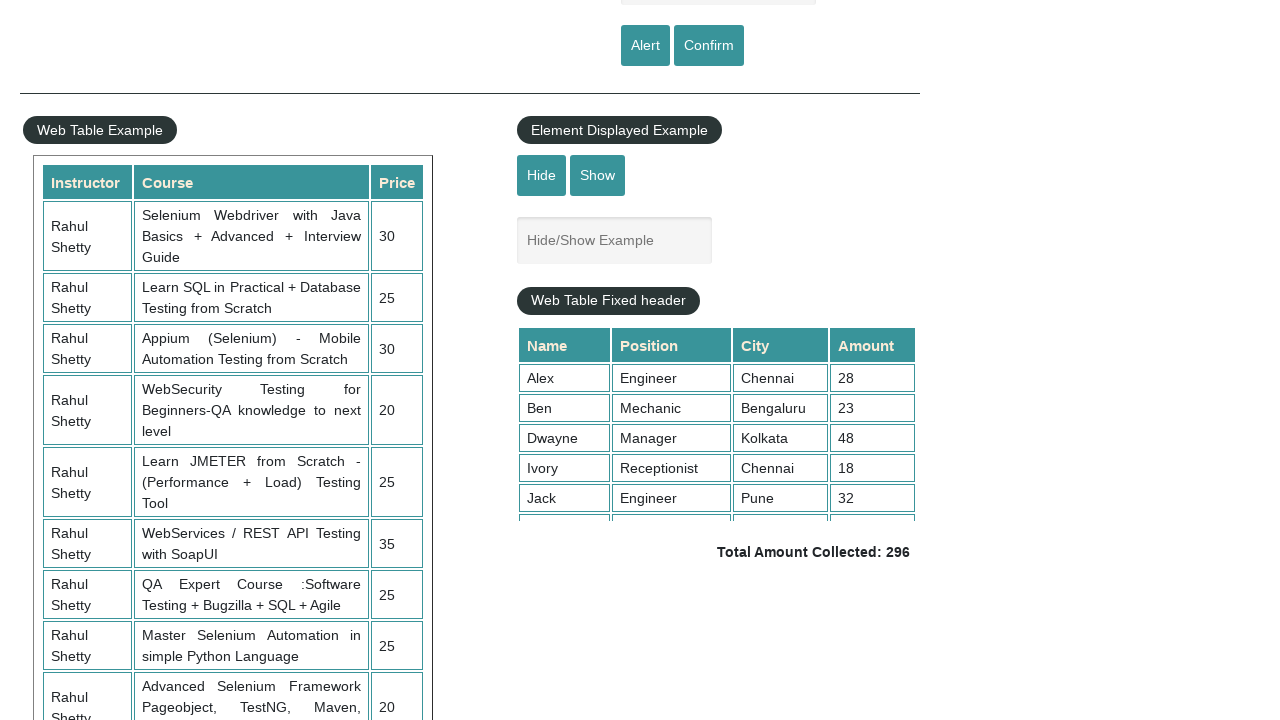

Waited 1 second to observe the scroll
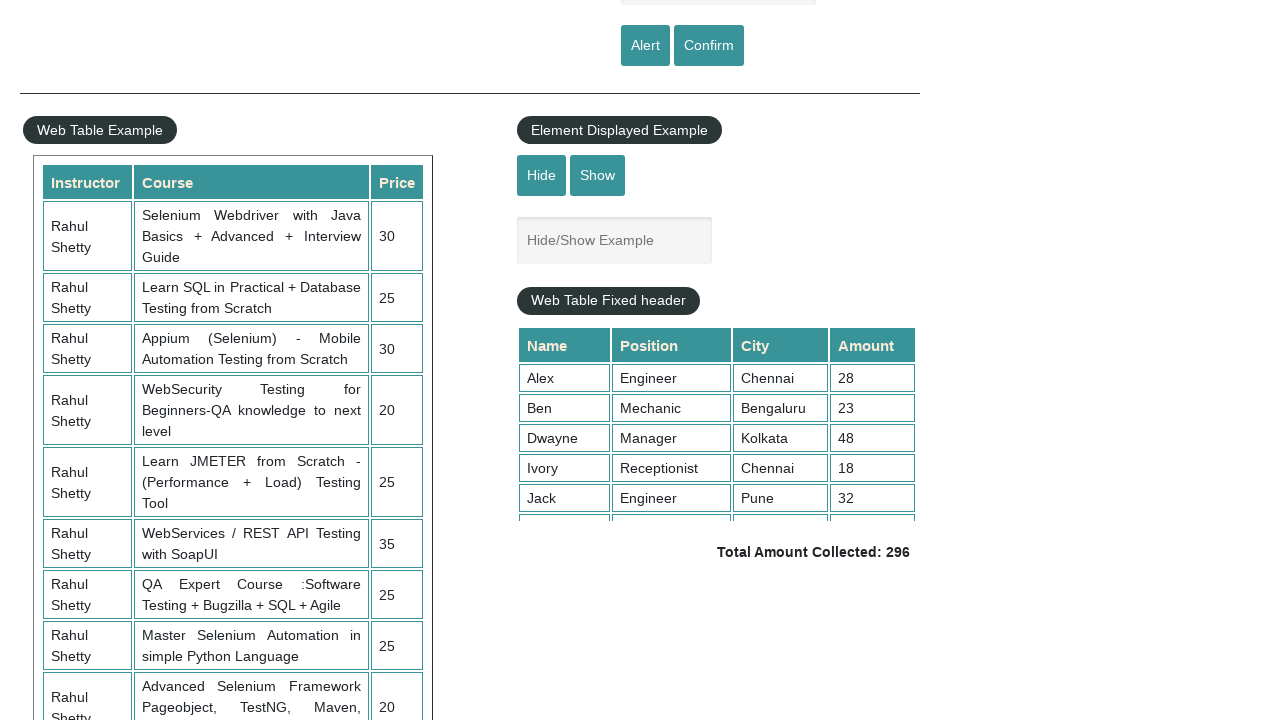

Scrolled within the fixed table element to position 5000
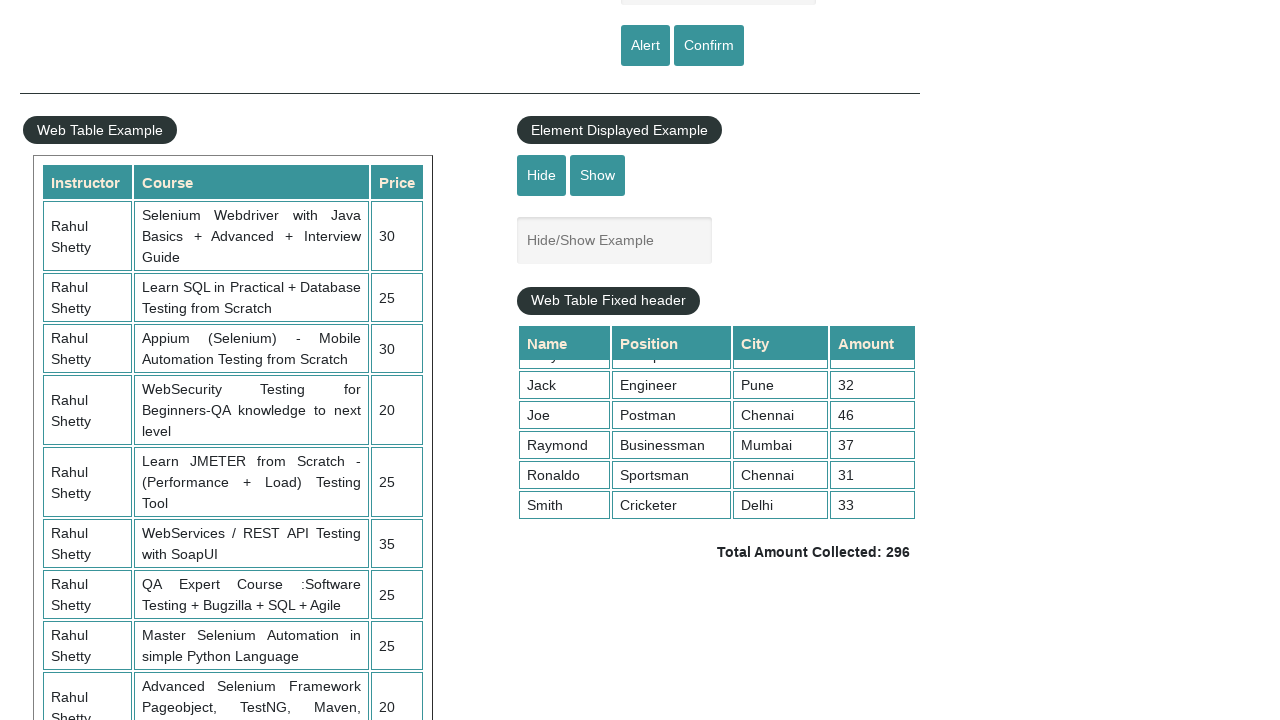

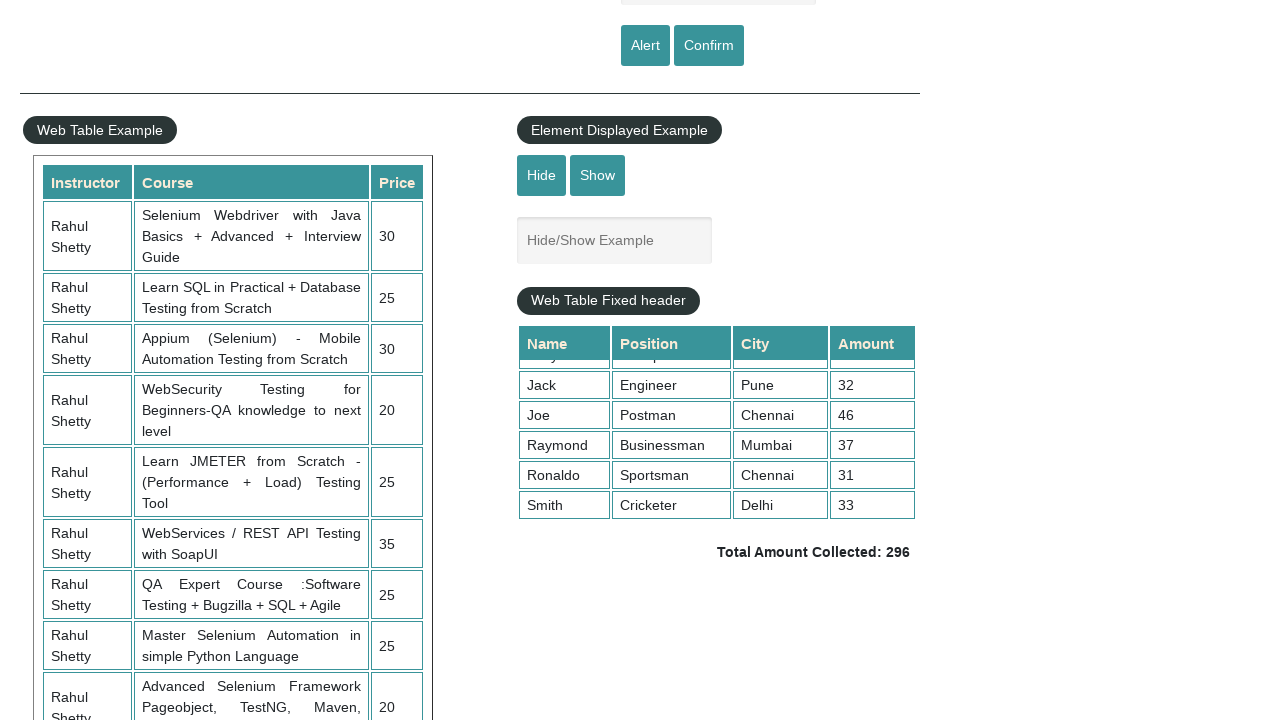